Tests file download functionality by clicking the Download button on a file handling practice page

Starting URL: https://leafground.com/file.xhtml

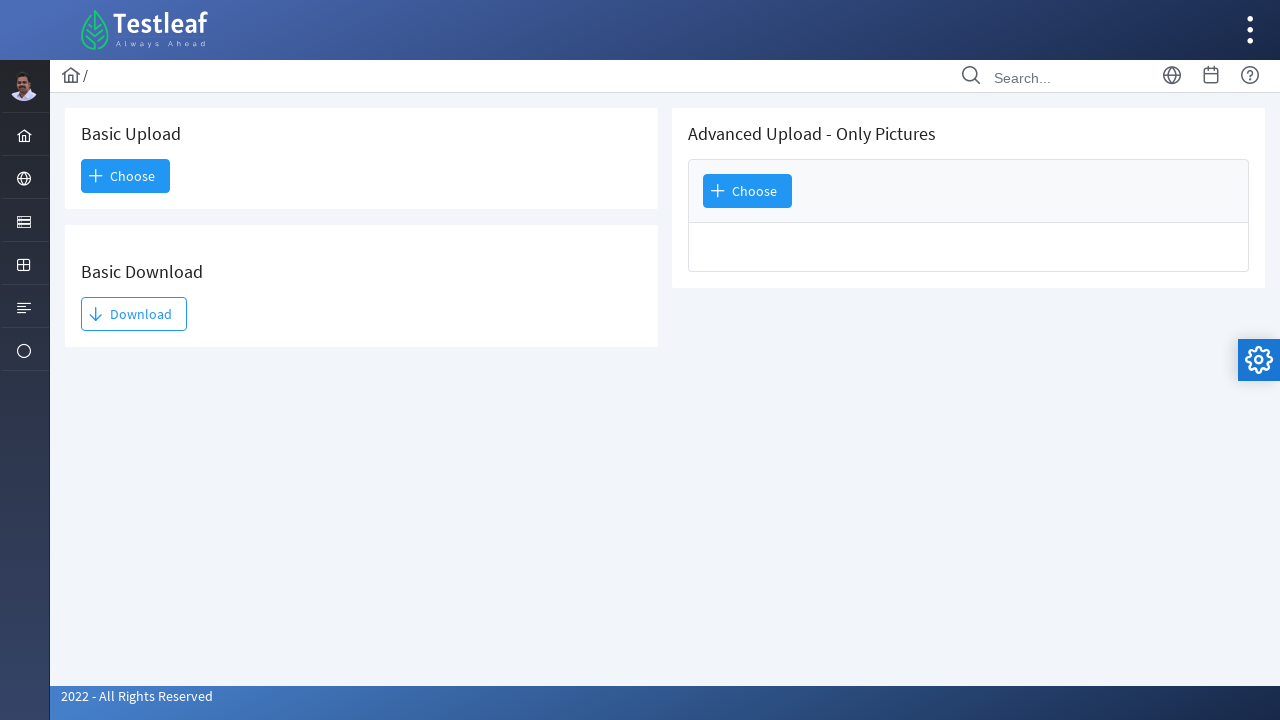

Navigated to file handling practice page
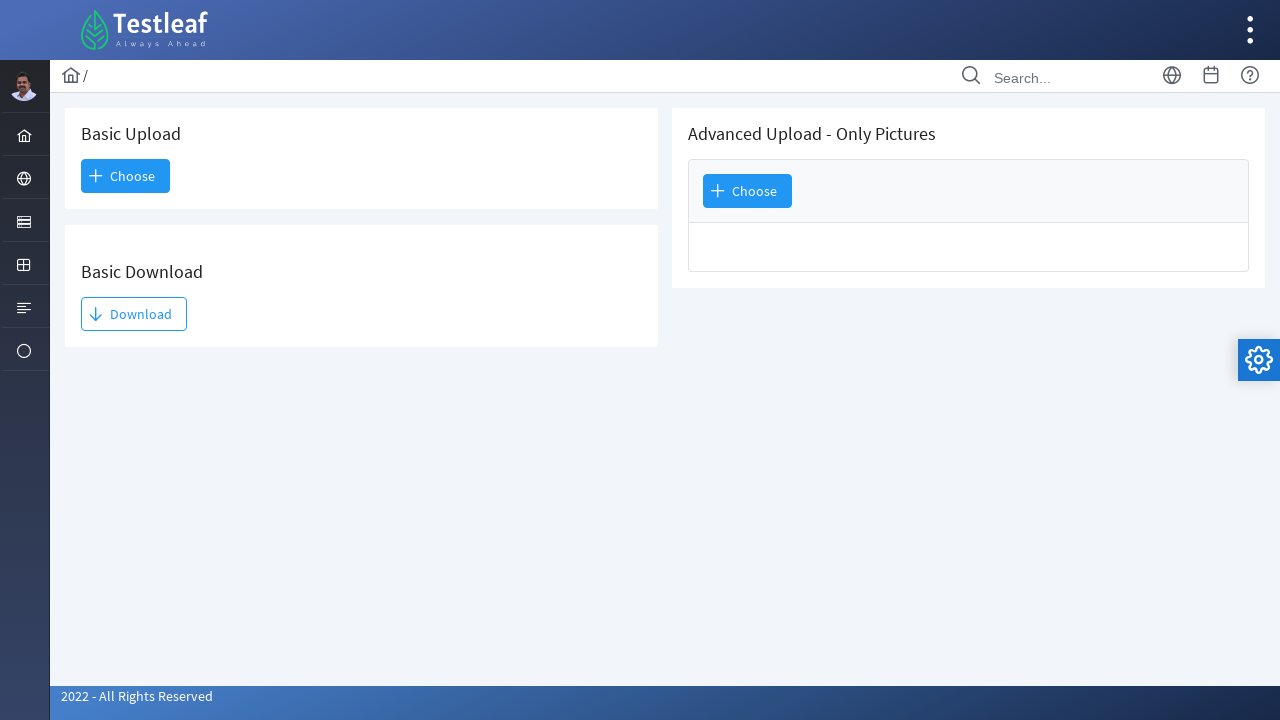

Clicked the Download button at (134, 314) on xpath=//*[text()='Download']
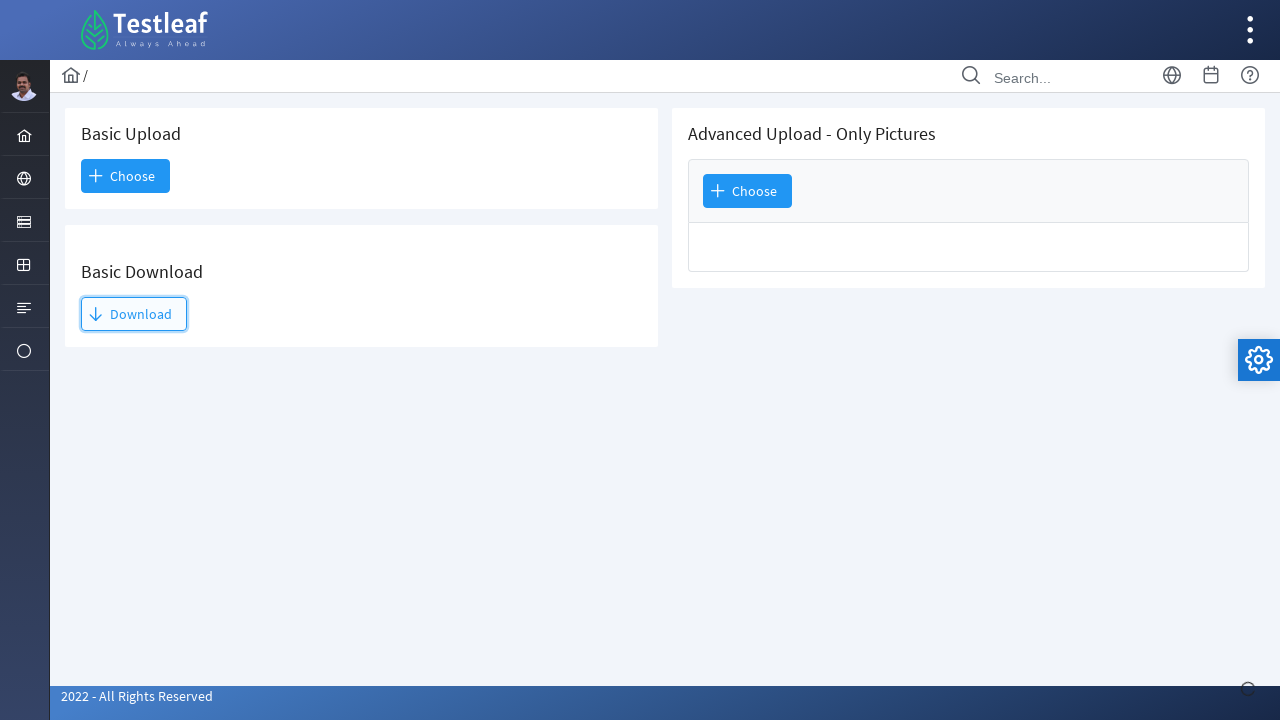

Waited 2 seconds for download to complete
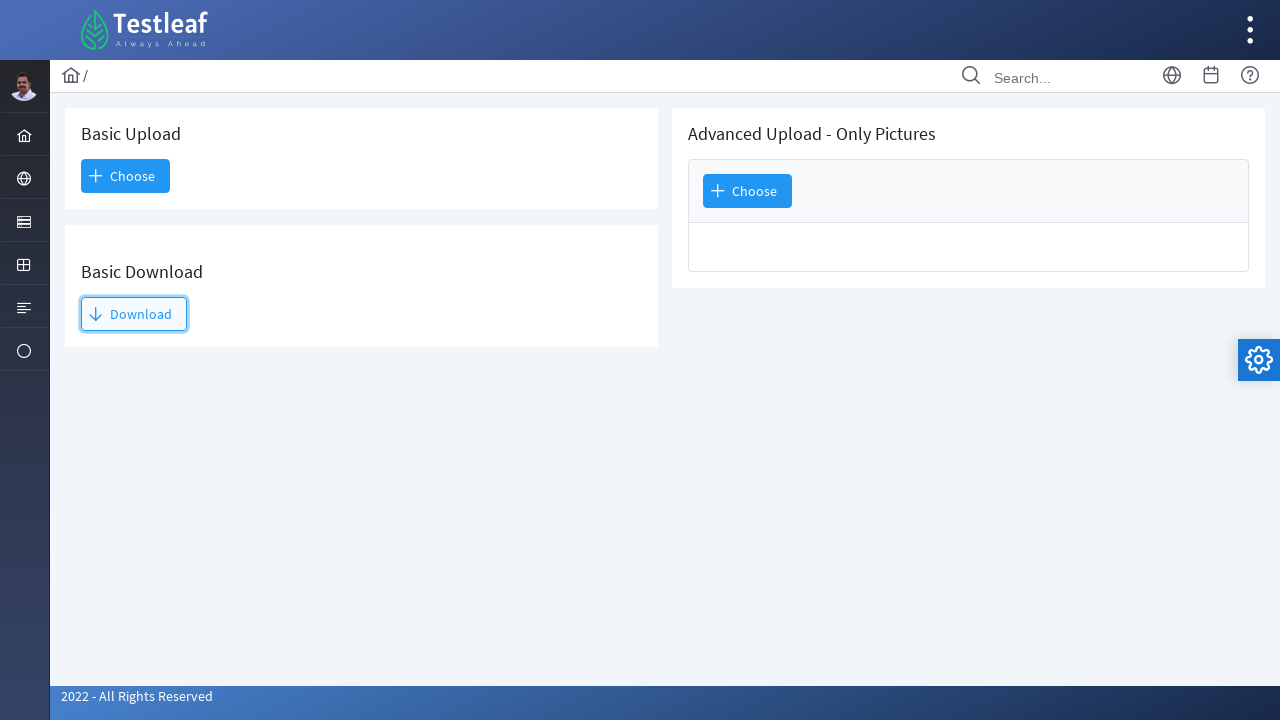

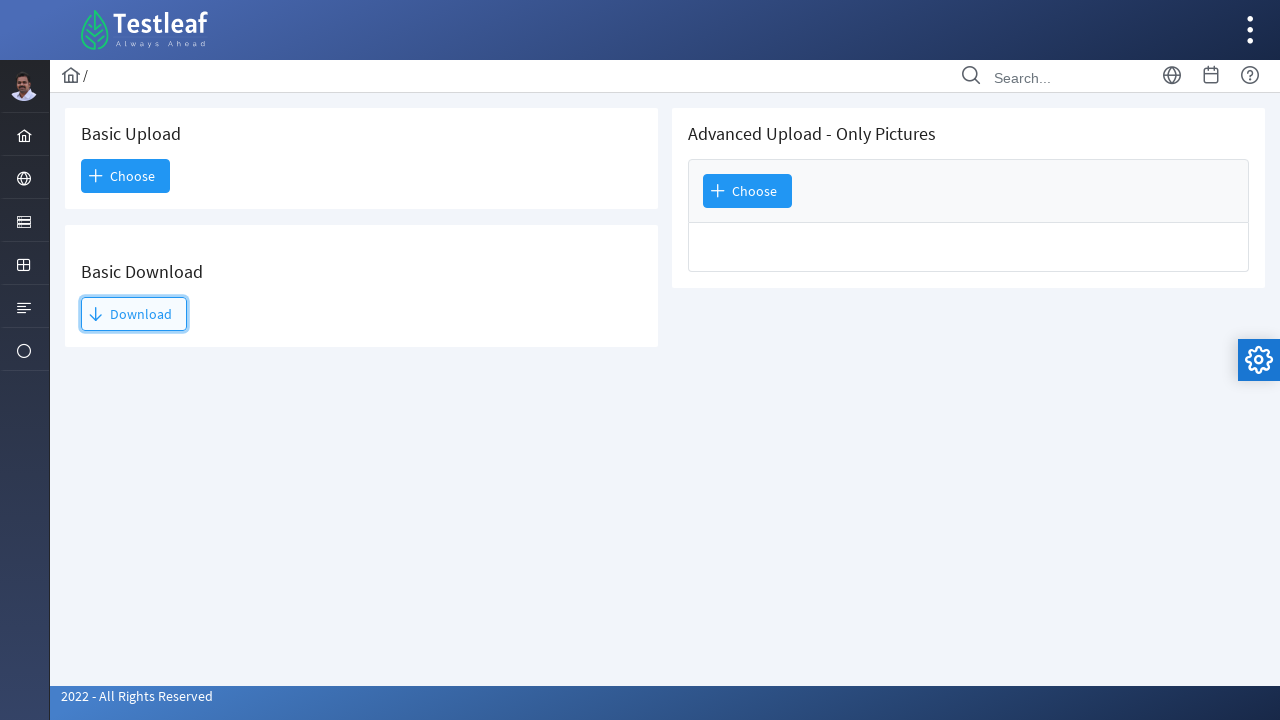